Tests registration form by filling in first name, address, and email fields on the demo automation testing site

Starting URL: https://demo.automationtesting.in/Register.html

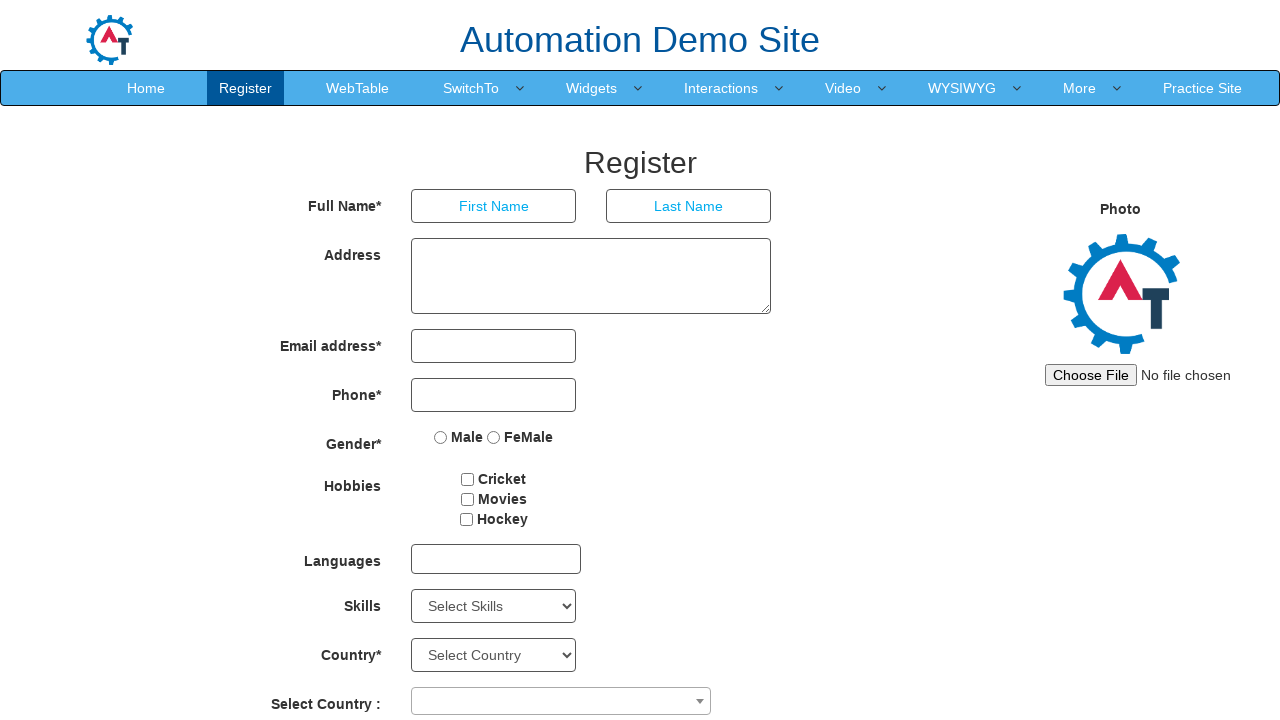

Filled first name field with 'vijay' on input[ng-model='FirstName']
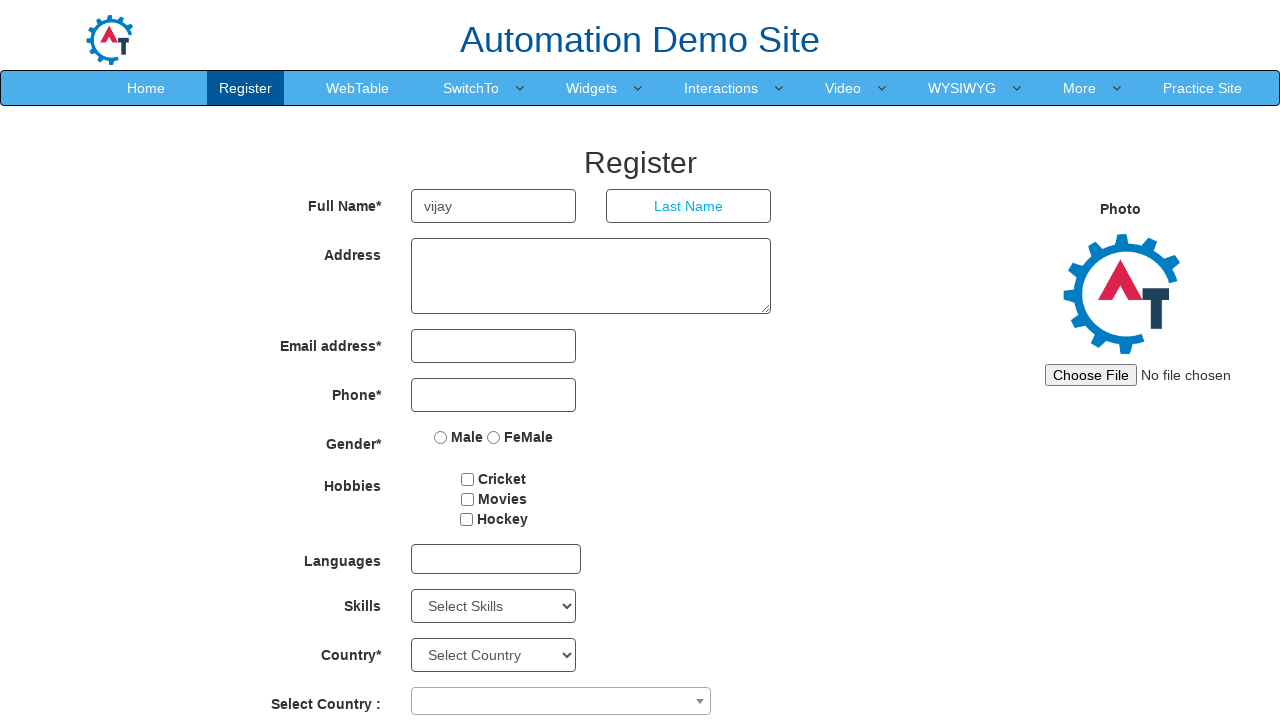

Filled address field with 'chennai' on textarea[rows='3']
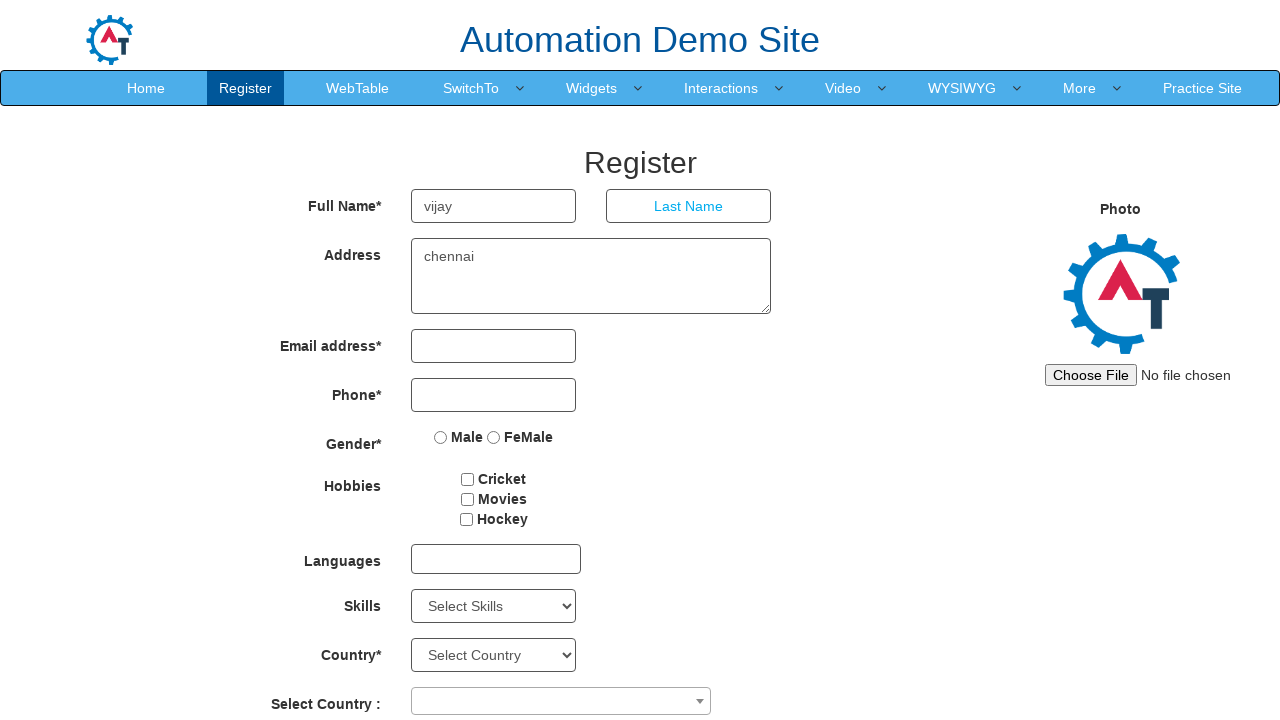

Filled email field with '12342@gmail.com' on input[type='email']
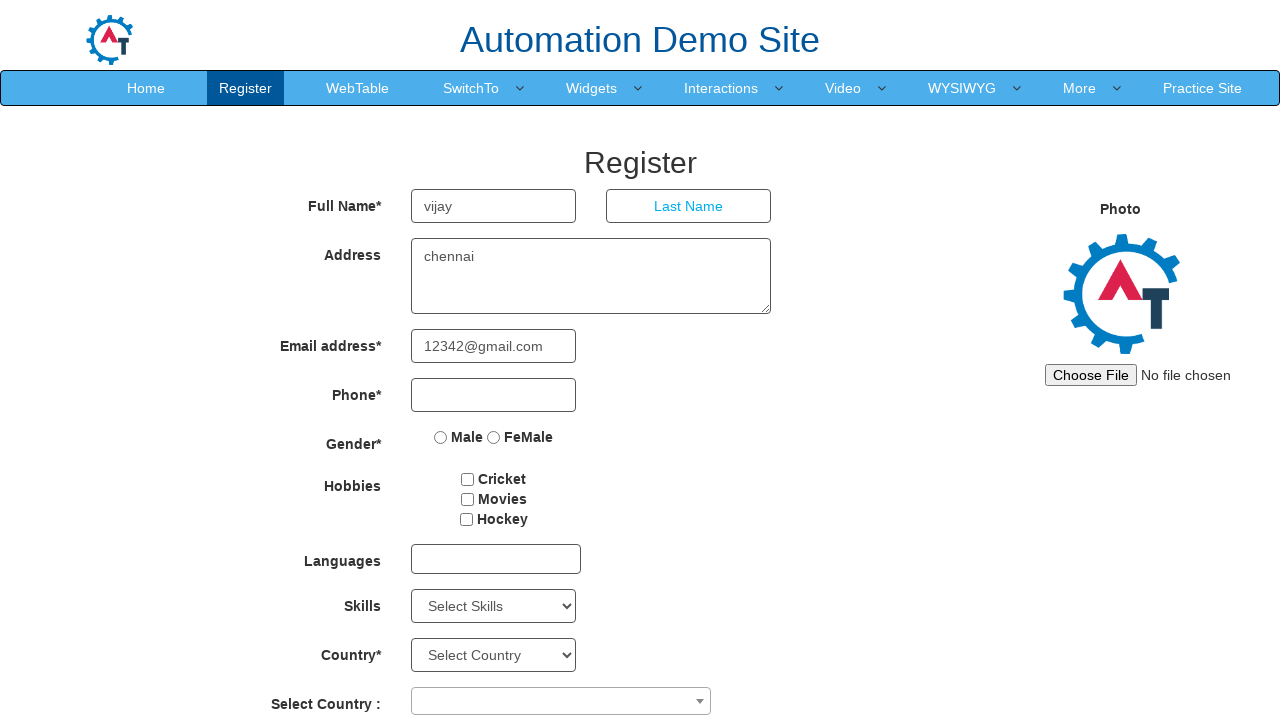

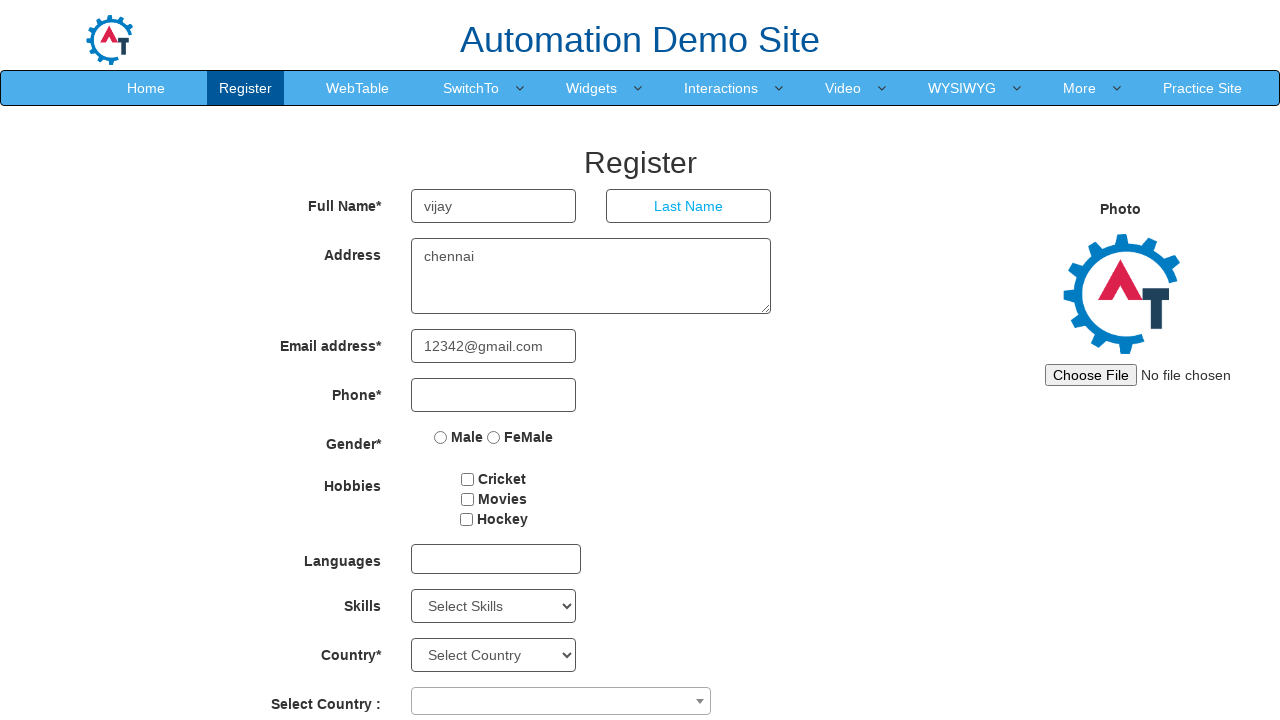